Tests form submission with trailing spaces in firstname

Starting URL: http://testingchallenges.thetestingmap.org/index.php

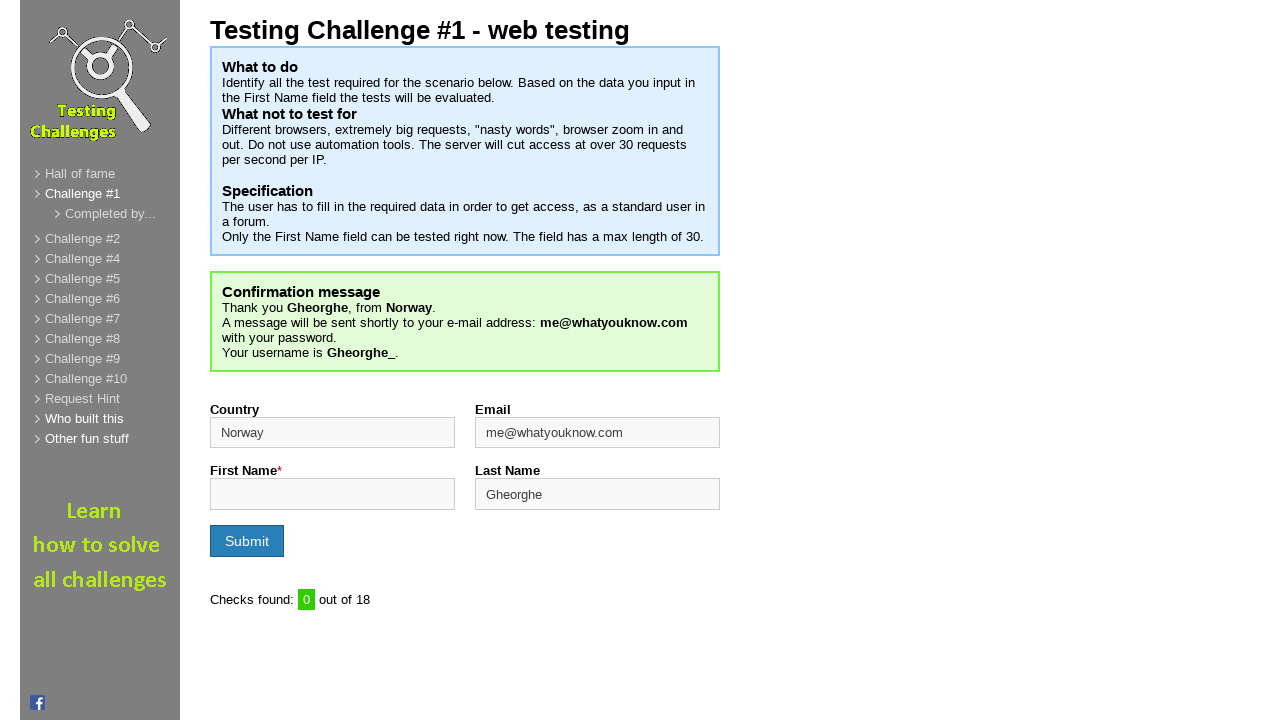

Filled firstname field with 'sdsdsd     ' (with trailing spaces) on #firstname
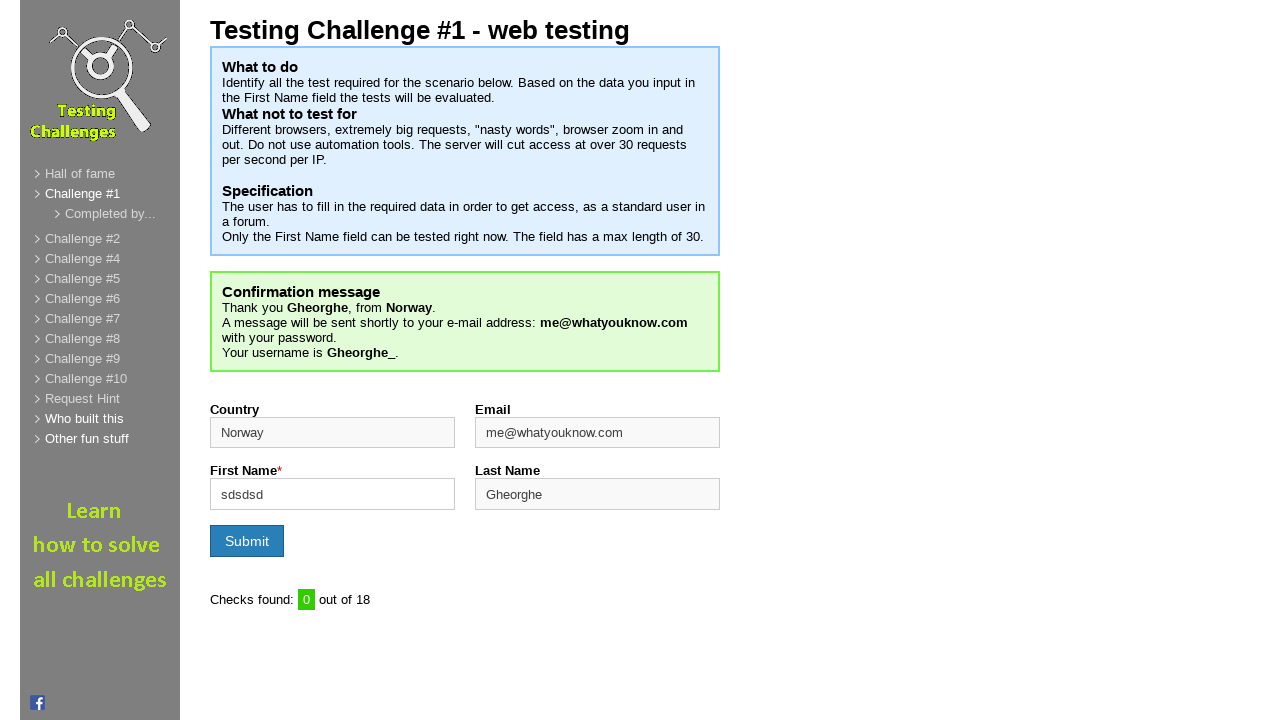

Clicked form submit button at (247, 541) on input[name='formSubmit']
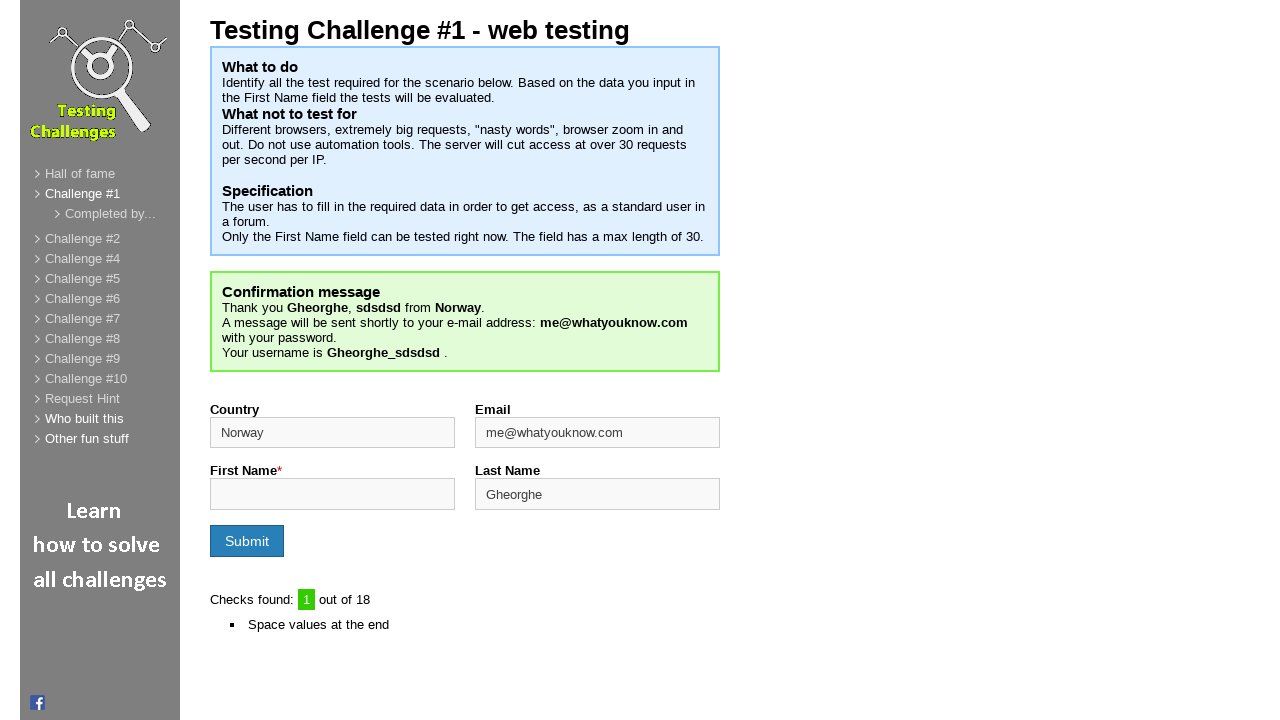

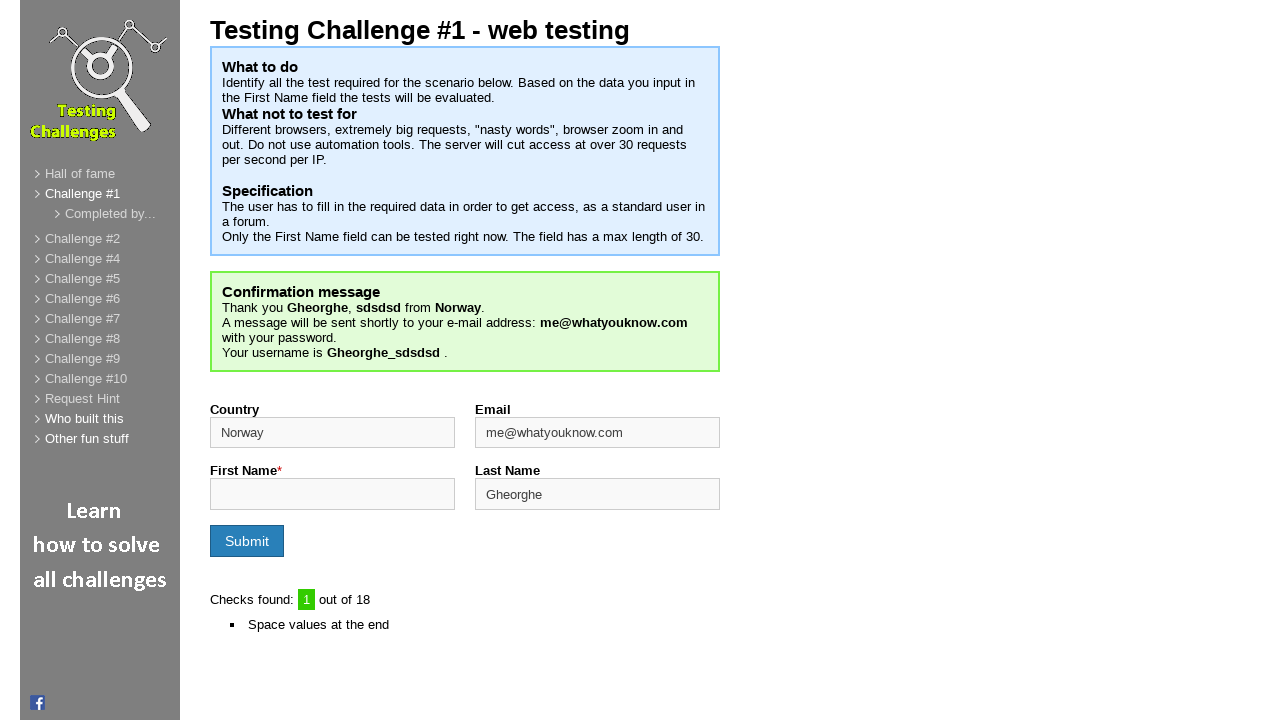